Tests whether a dropdown's options are displayed in alphabetical order by comparing the original order with a sorted version

Starting URL: http://testautomationpractice.blogspot.com/

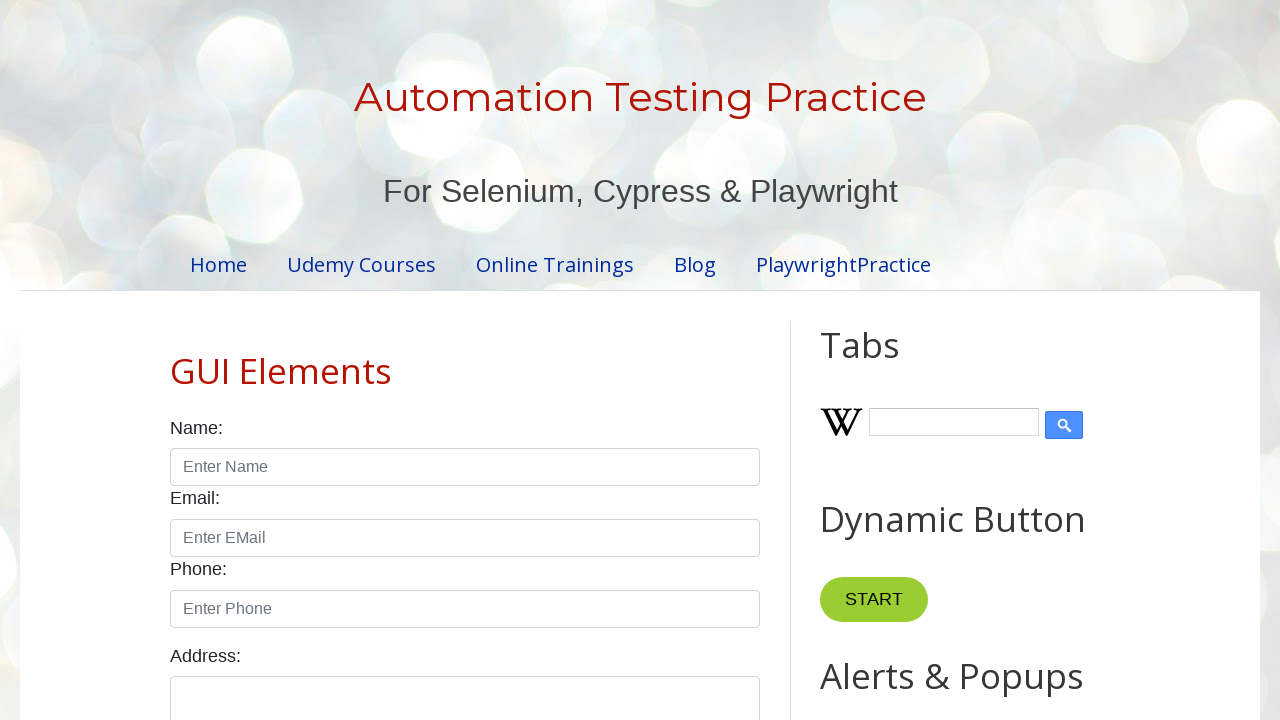

Navigated to test automation practice website
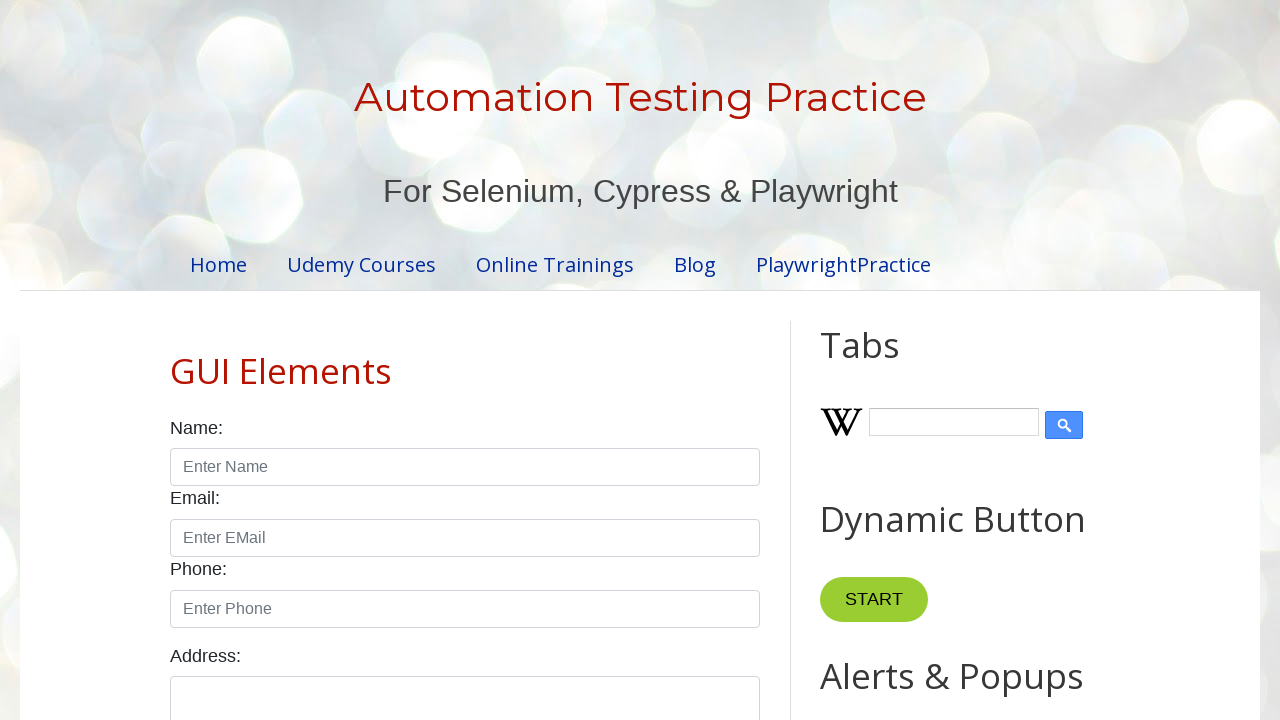

Located products dropdown element
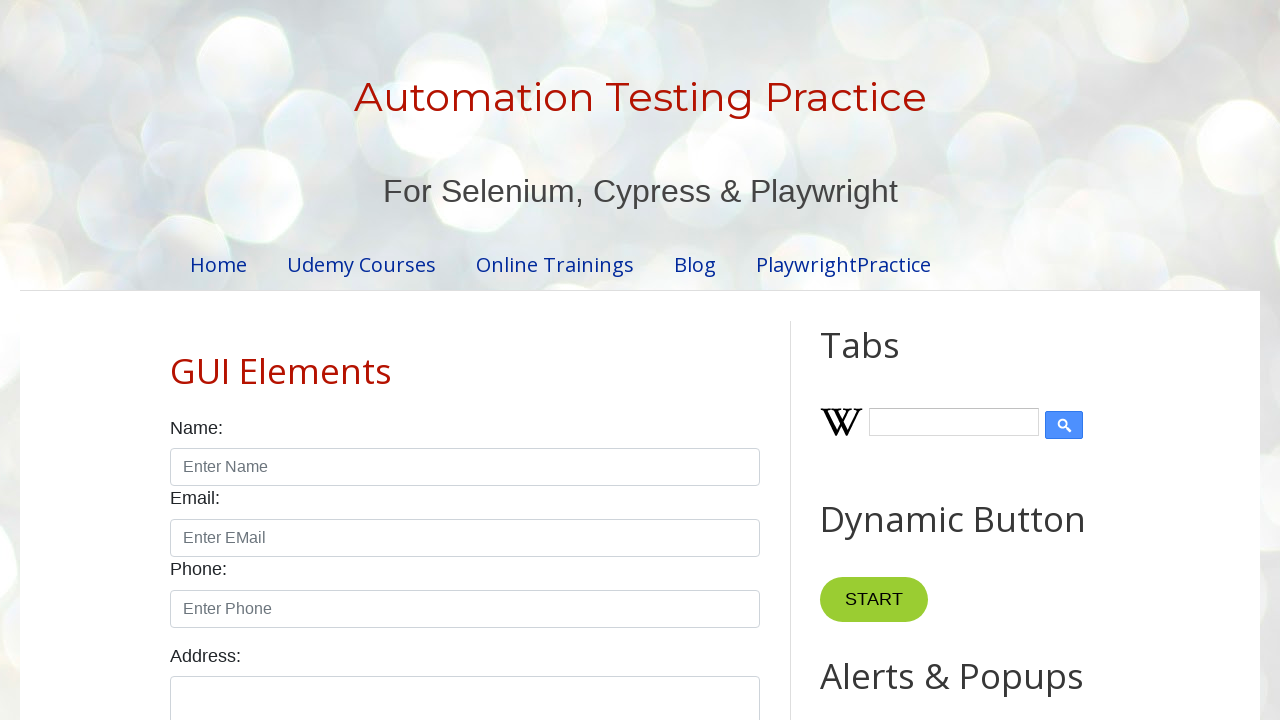

Retrieved all option elements from dropdown
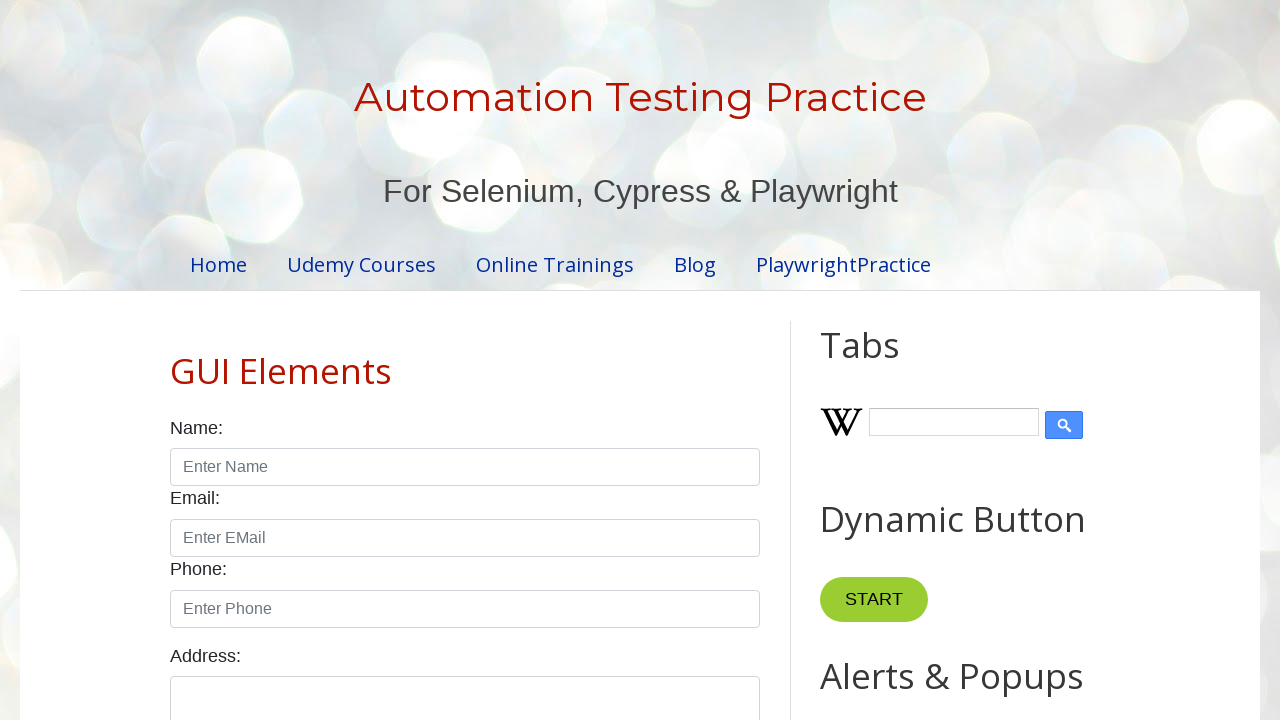

Extracted text from 0 dropdown options
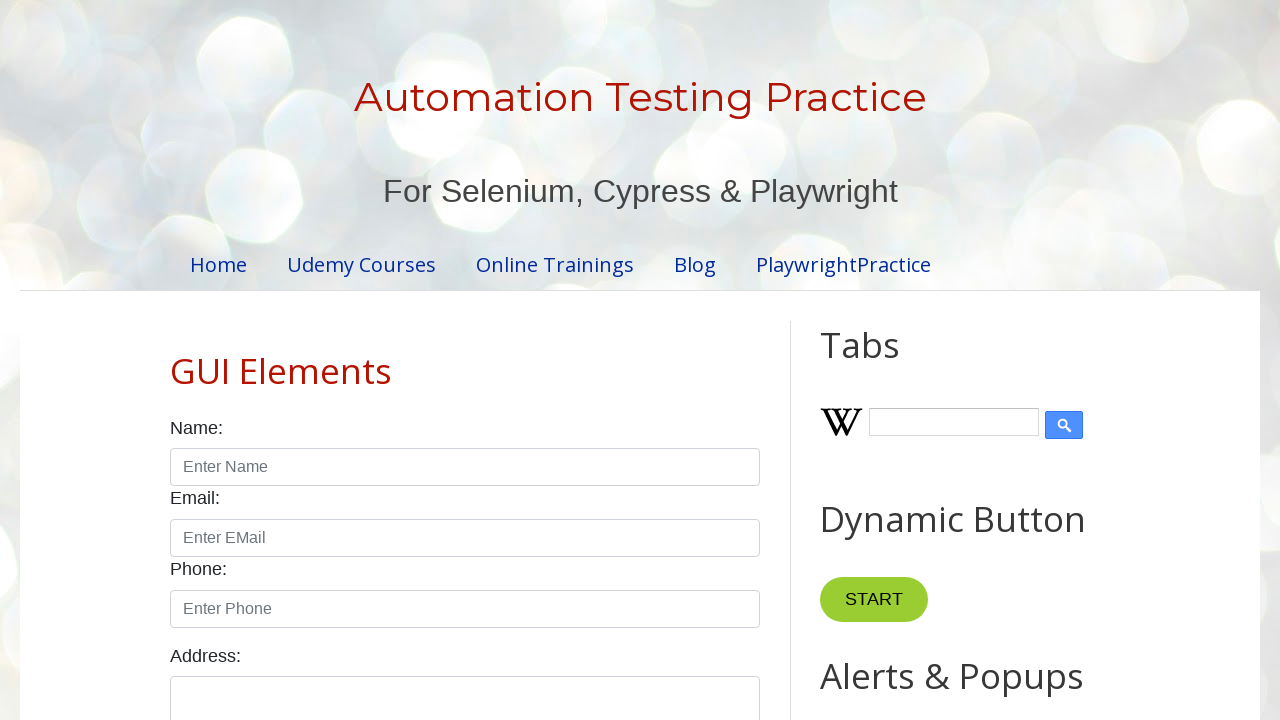

Created sorted version of dropdown options for comparison
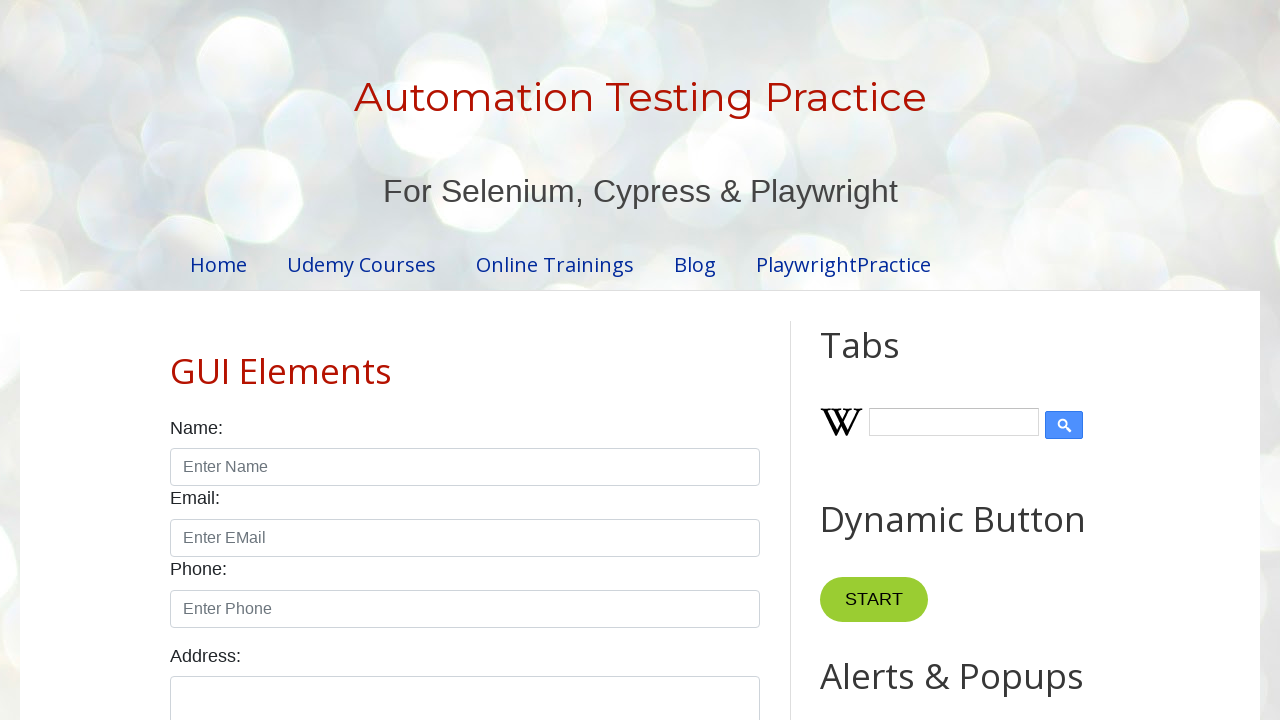

Verified dropdown options are in alphabetical order
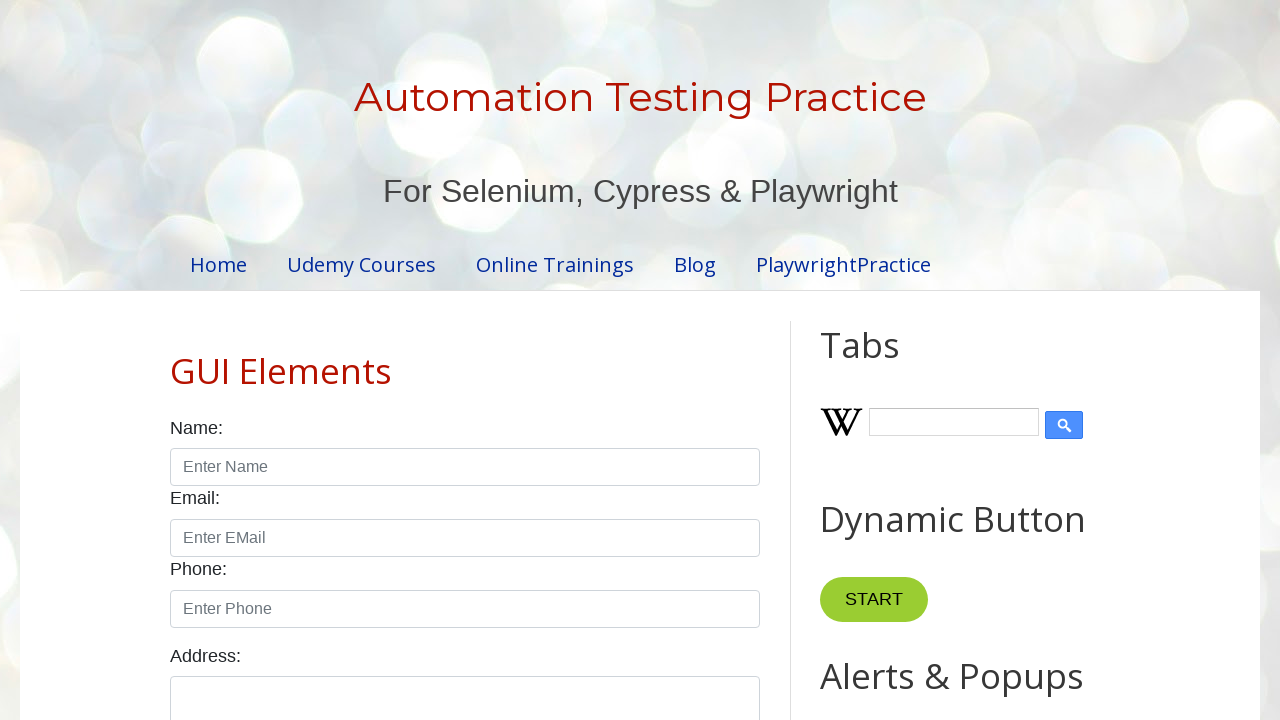

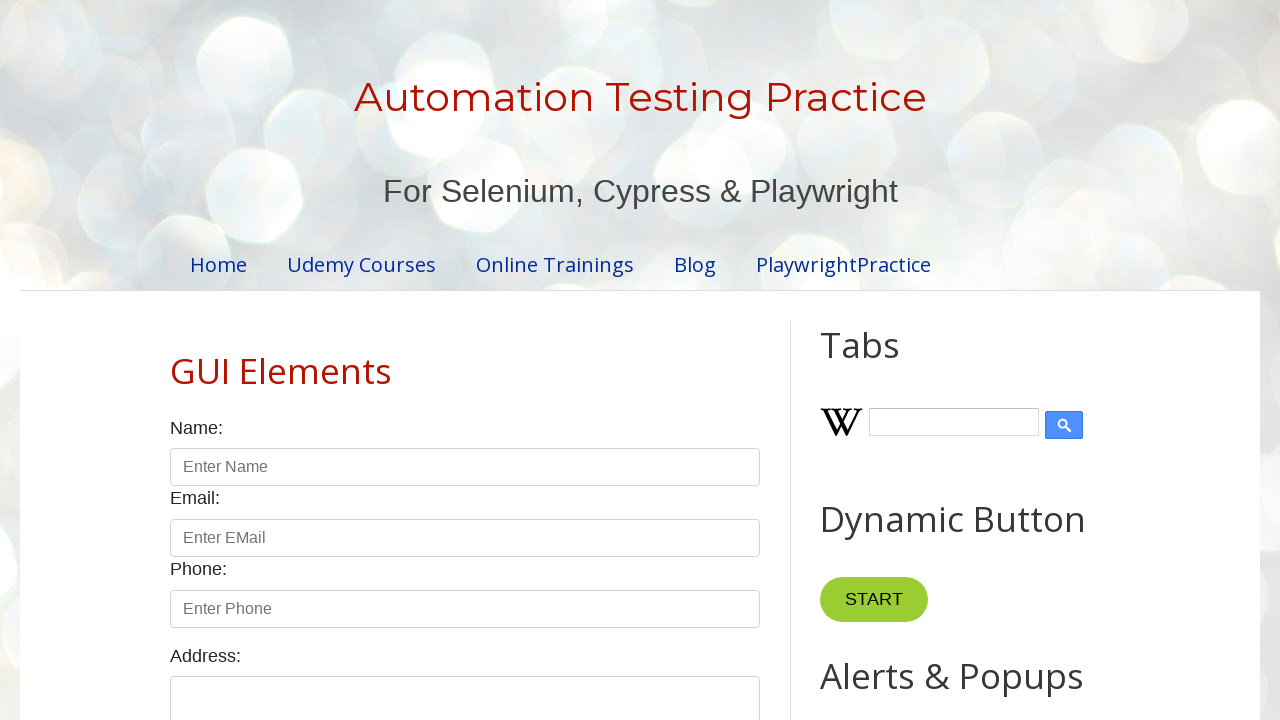